Tests the Dynamic Properties page on demoqa.com by navigating through the Elements menu, waiting for dynamic elements to become enabled/visible, and clicking on buttons that change state after 5 seconds.

Starting URL: https://demoqa.com/

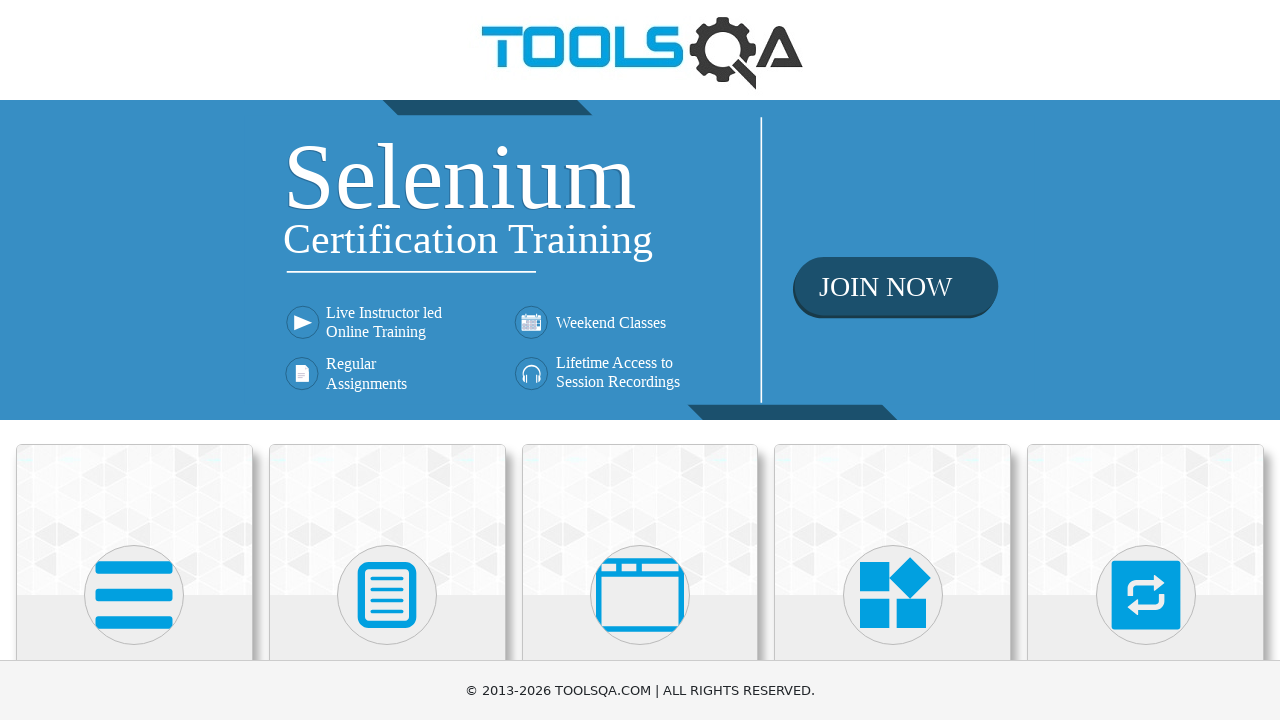

Scrolled down 500px to view Elements card
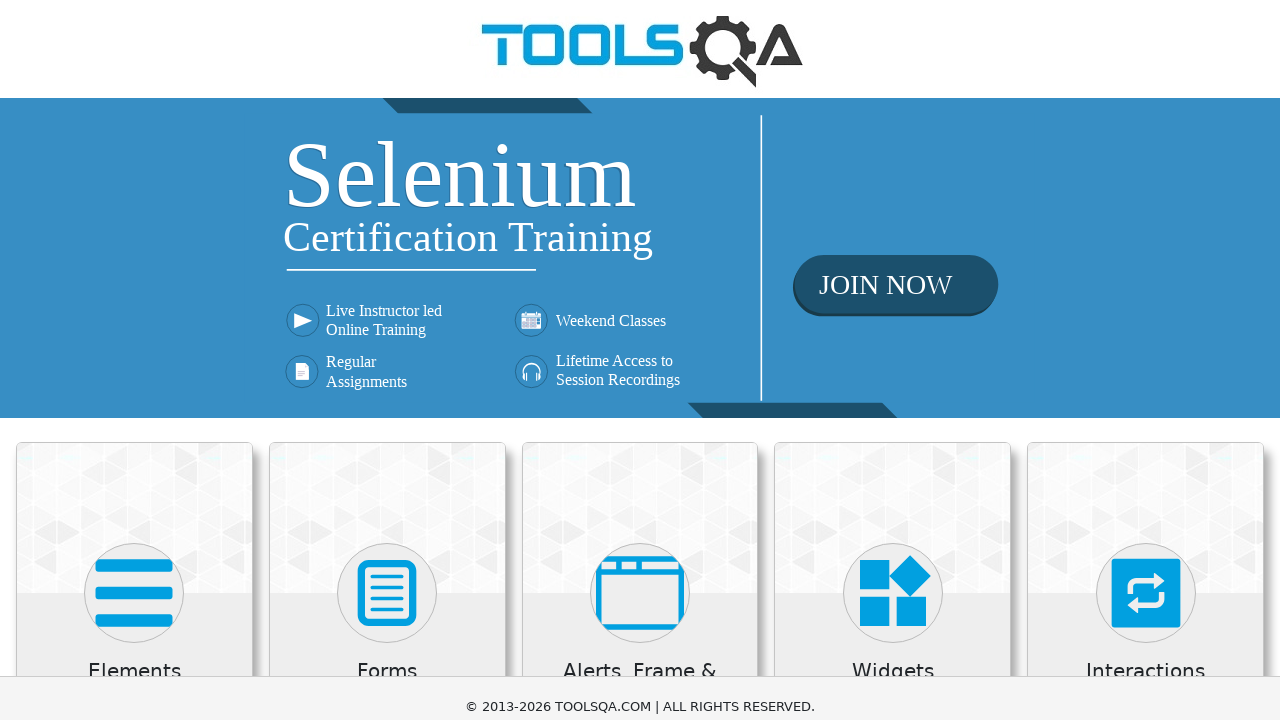

Clicked on Elements menu card at (134, 173) on xpath=//h5[text()='Elements']
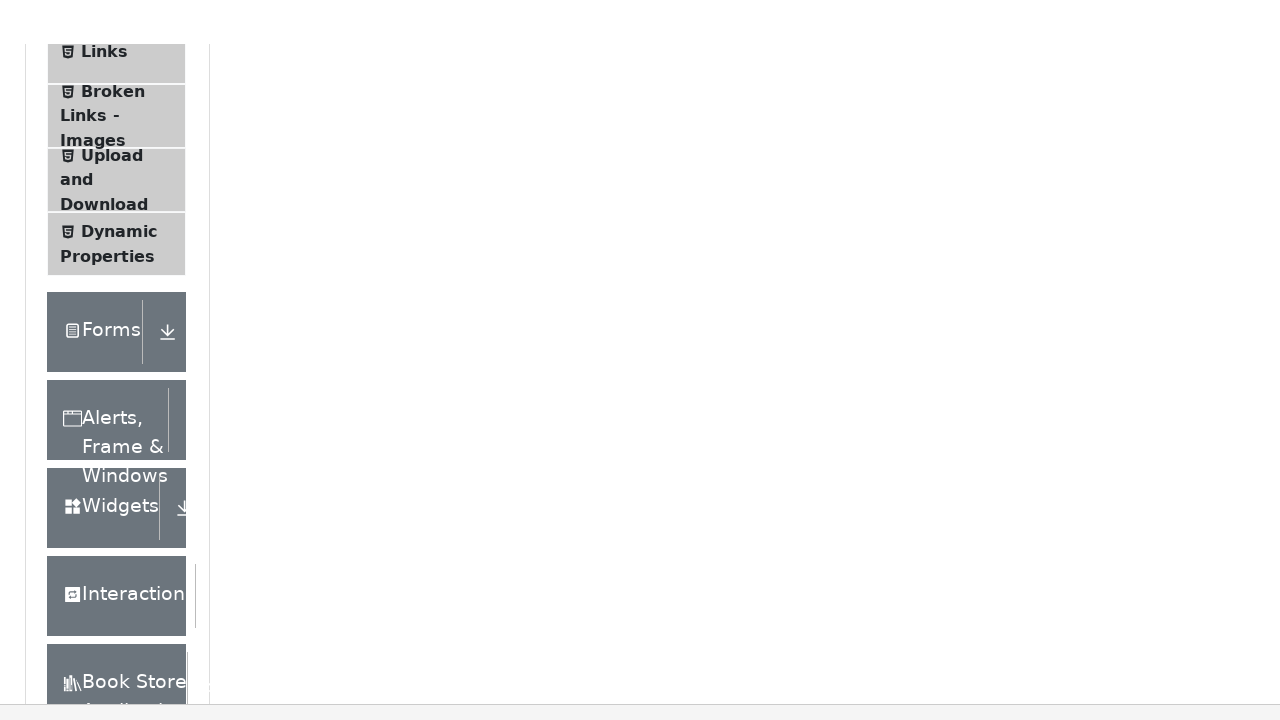

Scrolled down 500px to view Dynamic Properties option
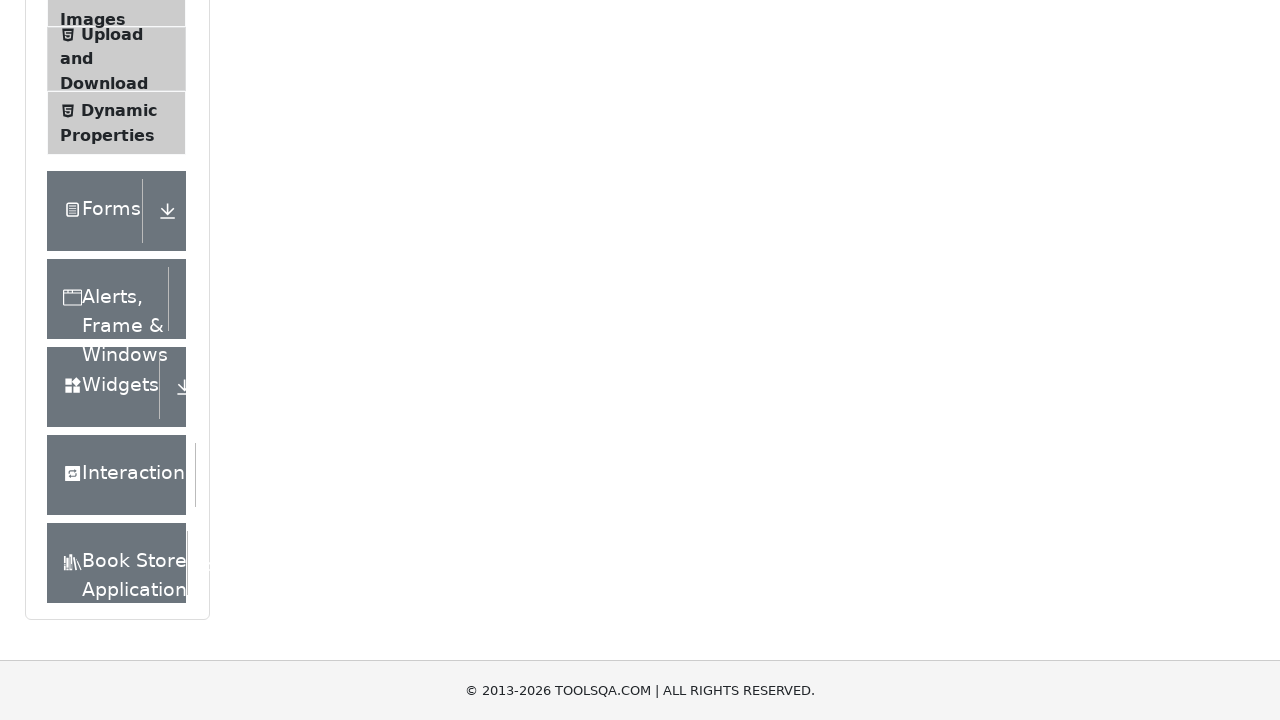

Clicked on Dynamic Properties menu item at (119, 110) on xpath=//span[text()='Dynamic Properties']
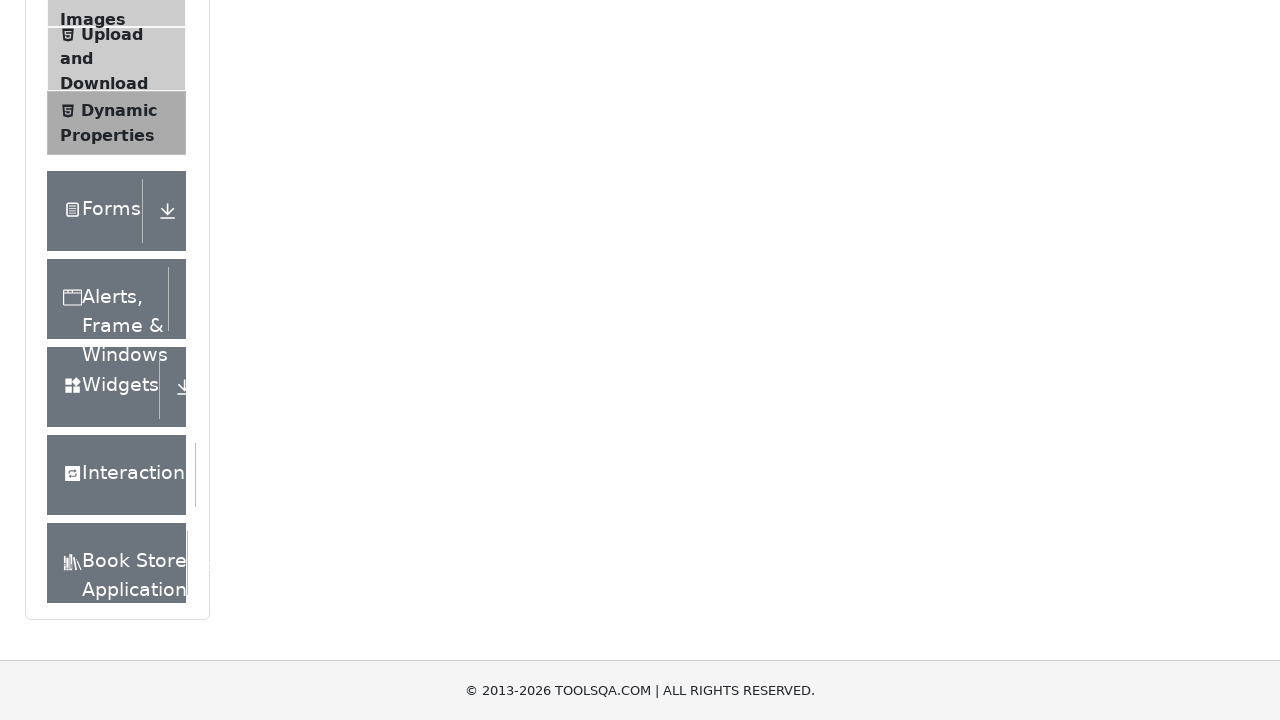

Scrolled up 300px to view Dynamic Properties buttons
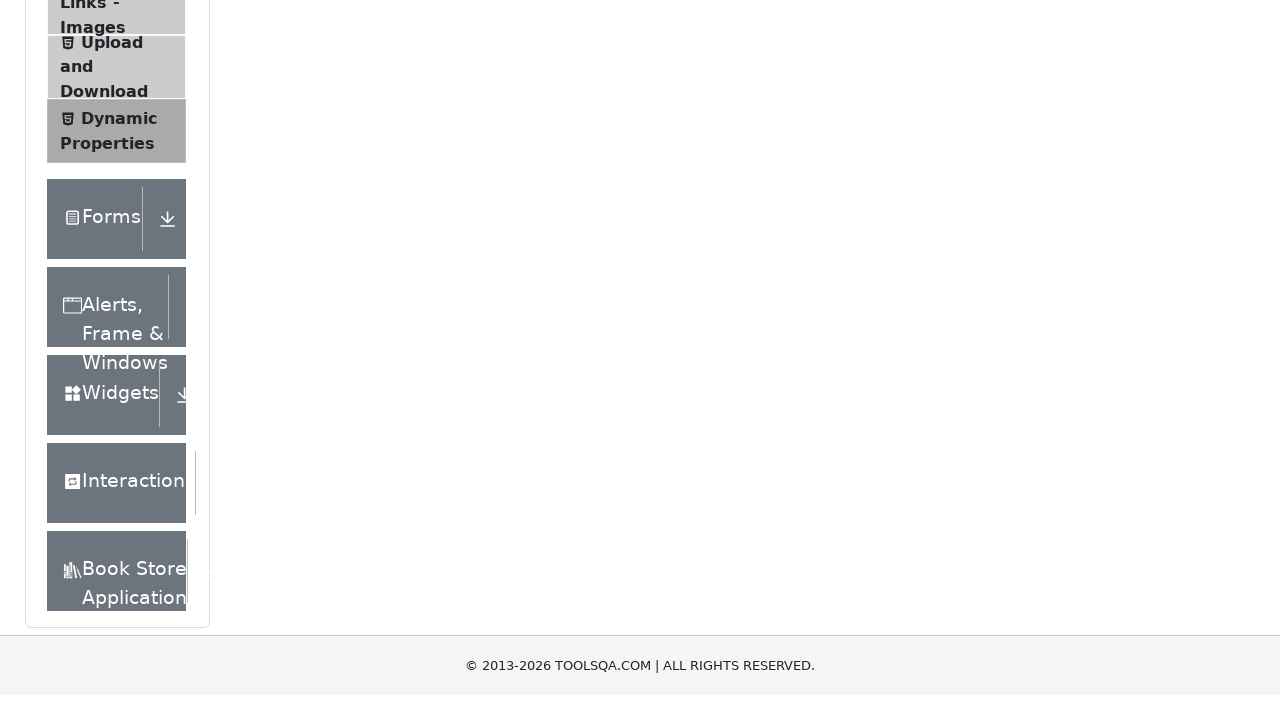

Waited for 'Enable After 5 Seconds' button to become enabled
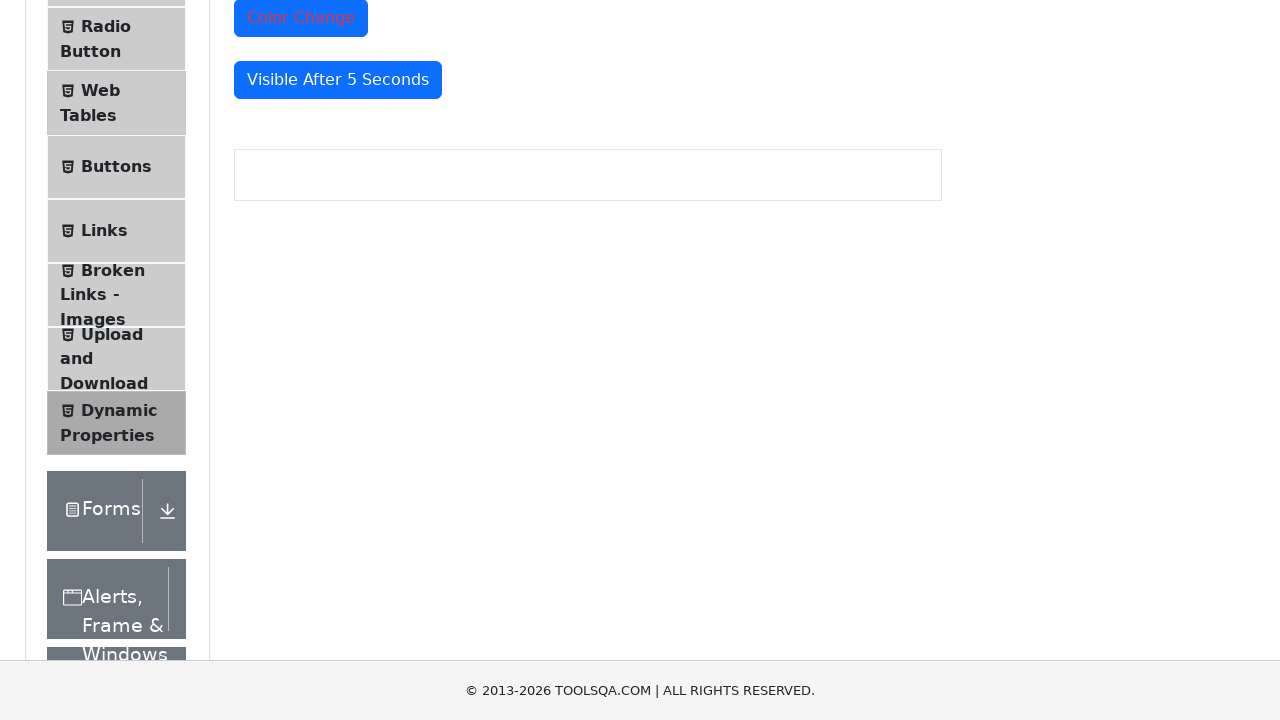

Clicked 'Enable After 5 Seconds' button at (333, 306) on #enableAfter
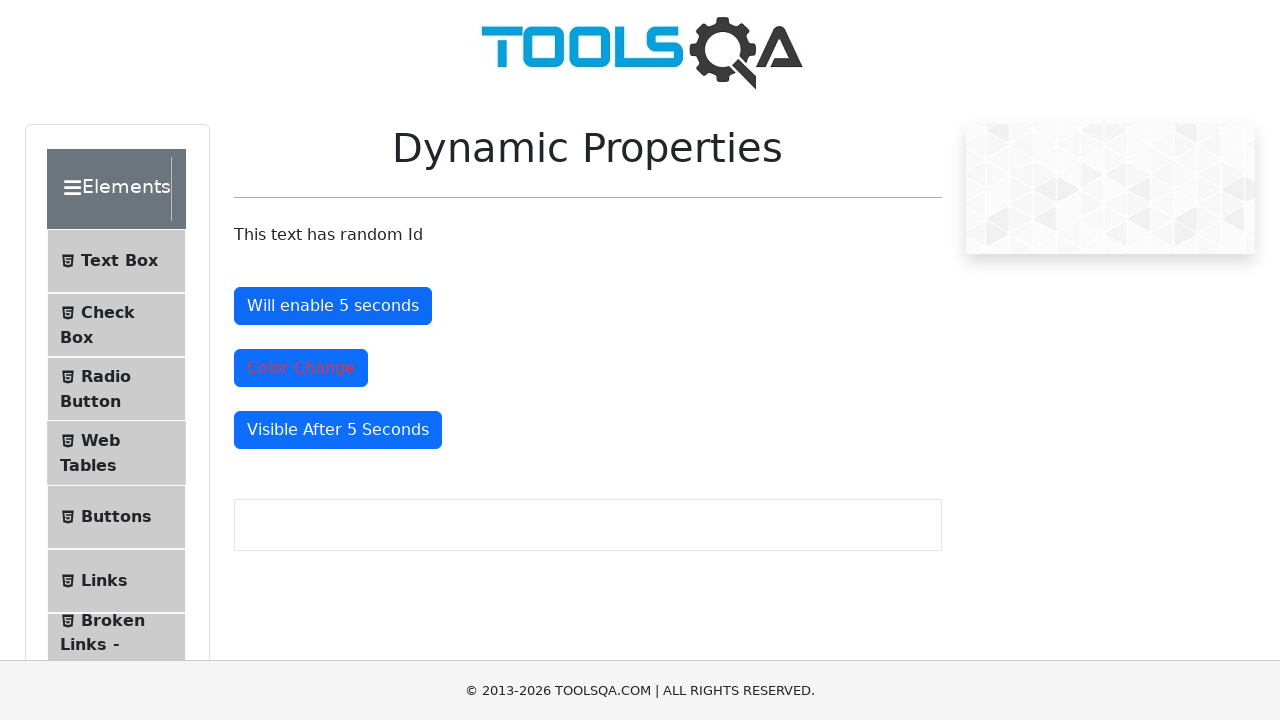

Clicked color change button at (301, 368) on #colorChange
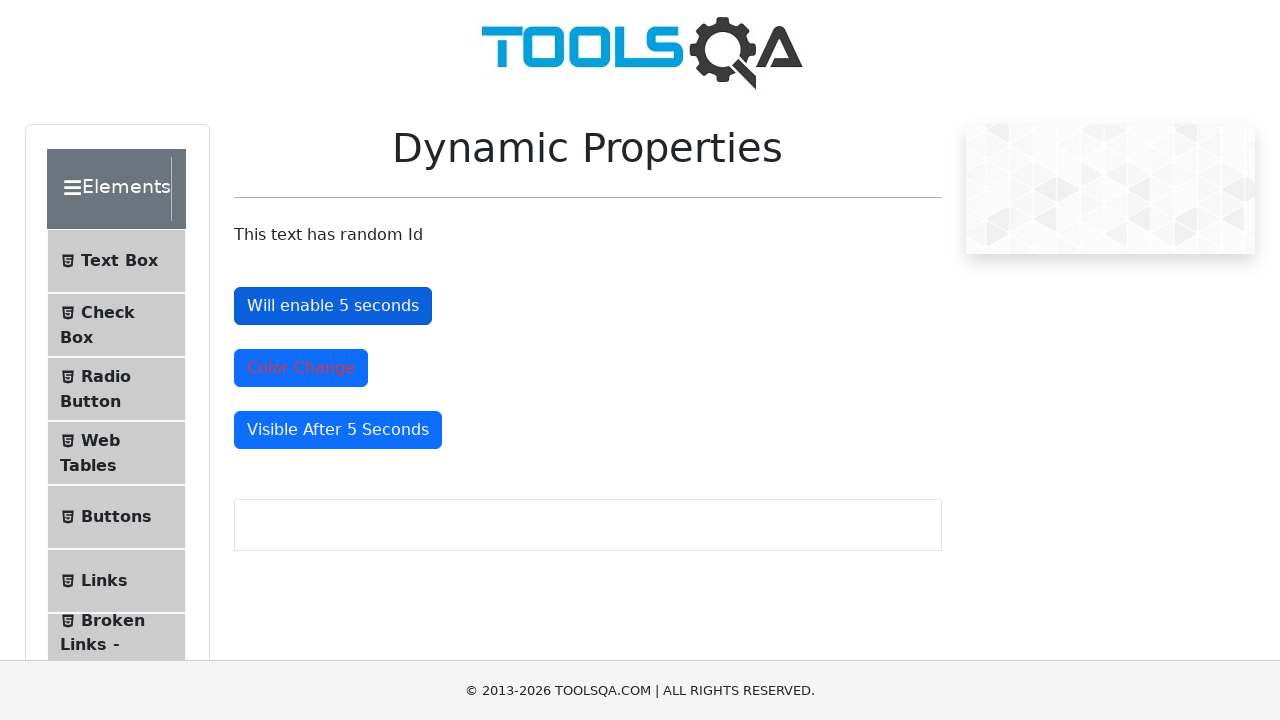

Waited for 'Visible After 5 Seconds' button to become visible
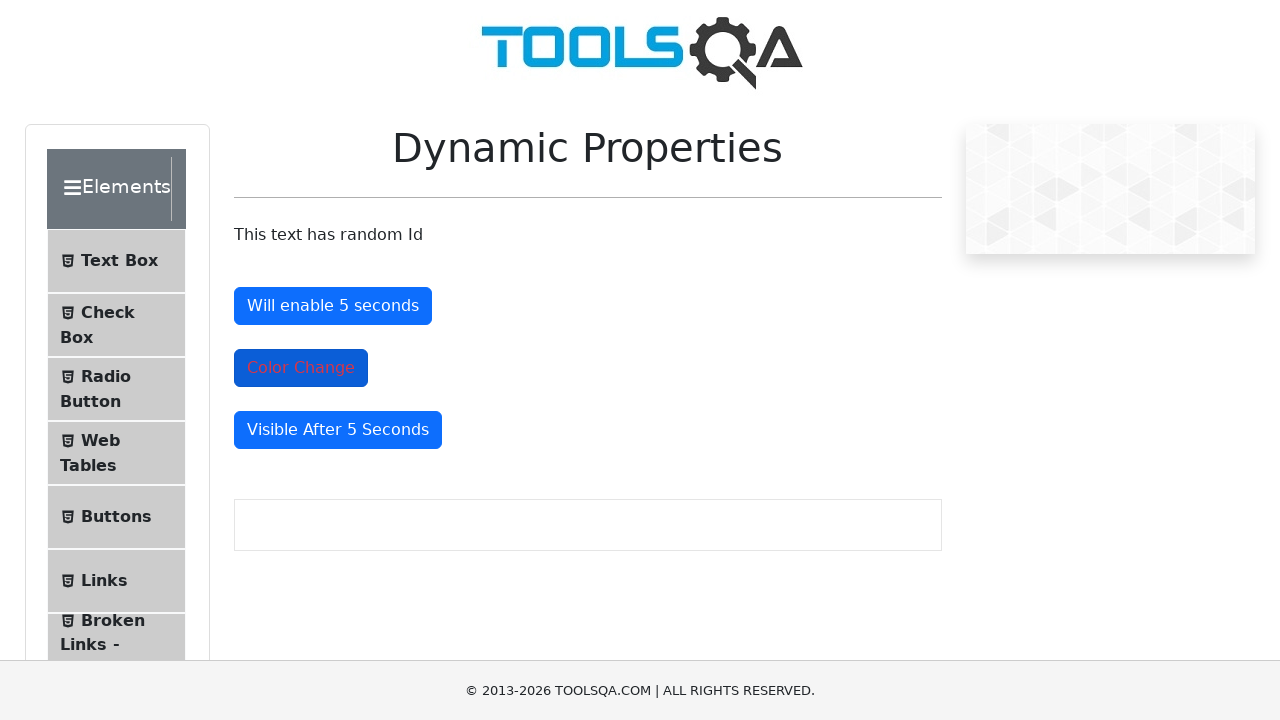

Clicked 'Visible After 5 Seconds' button at (338, 430) on #visibleAfter
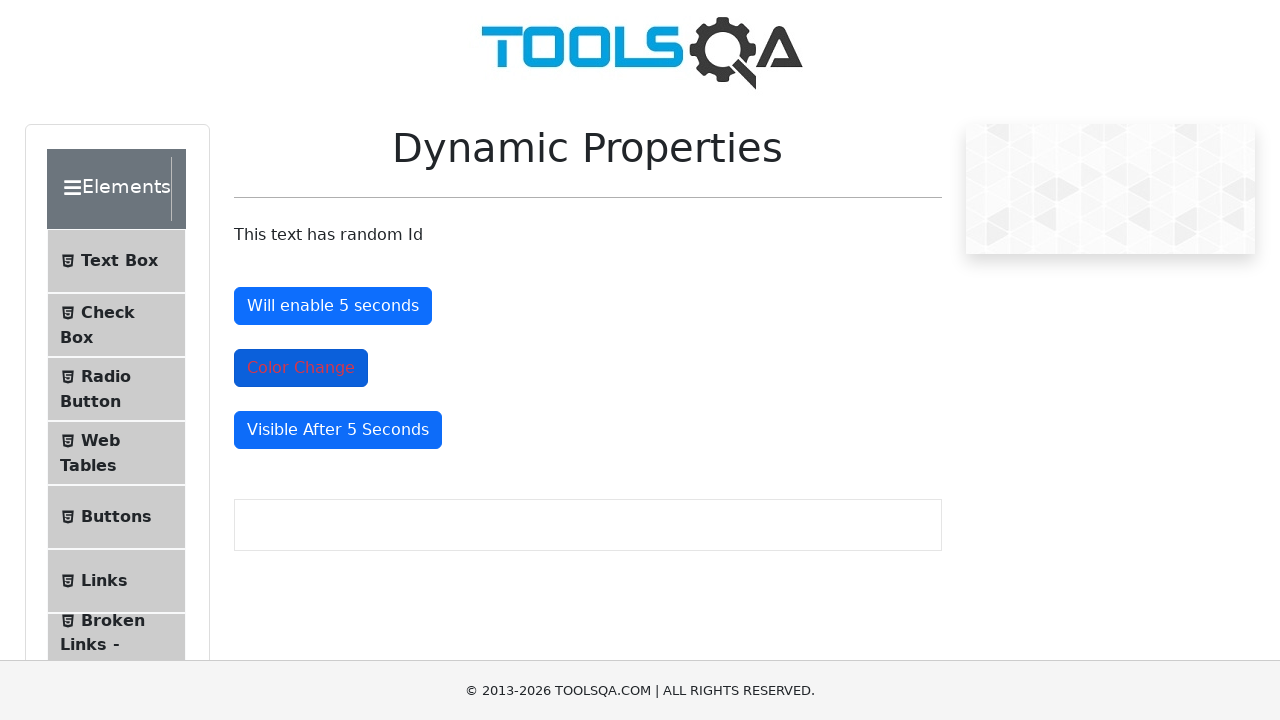

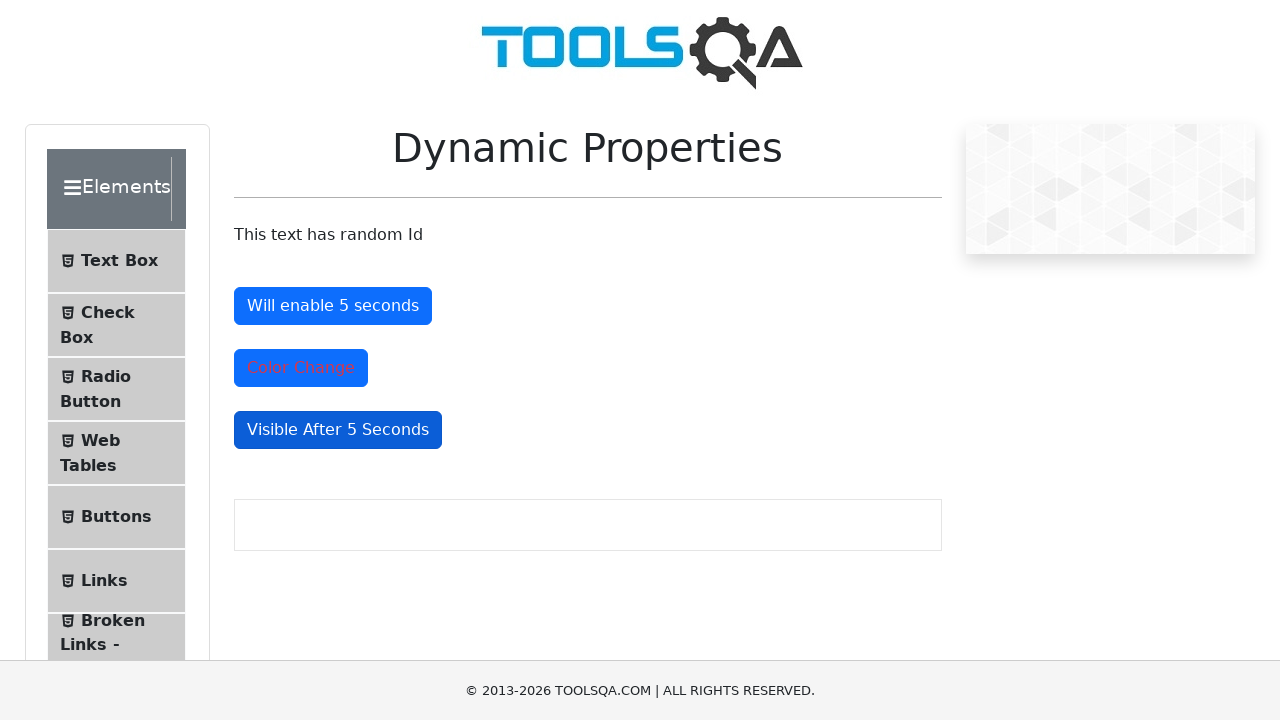